Verifies that clicking the signup link navigates to a URL containing '/signup'

Starting URL: https://vue-demo.daniel-avellaneda.com

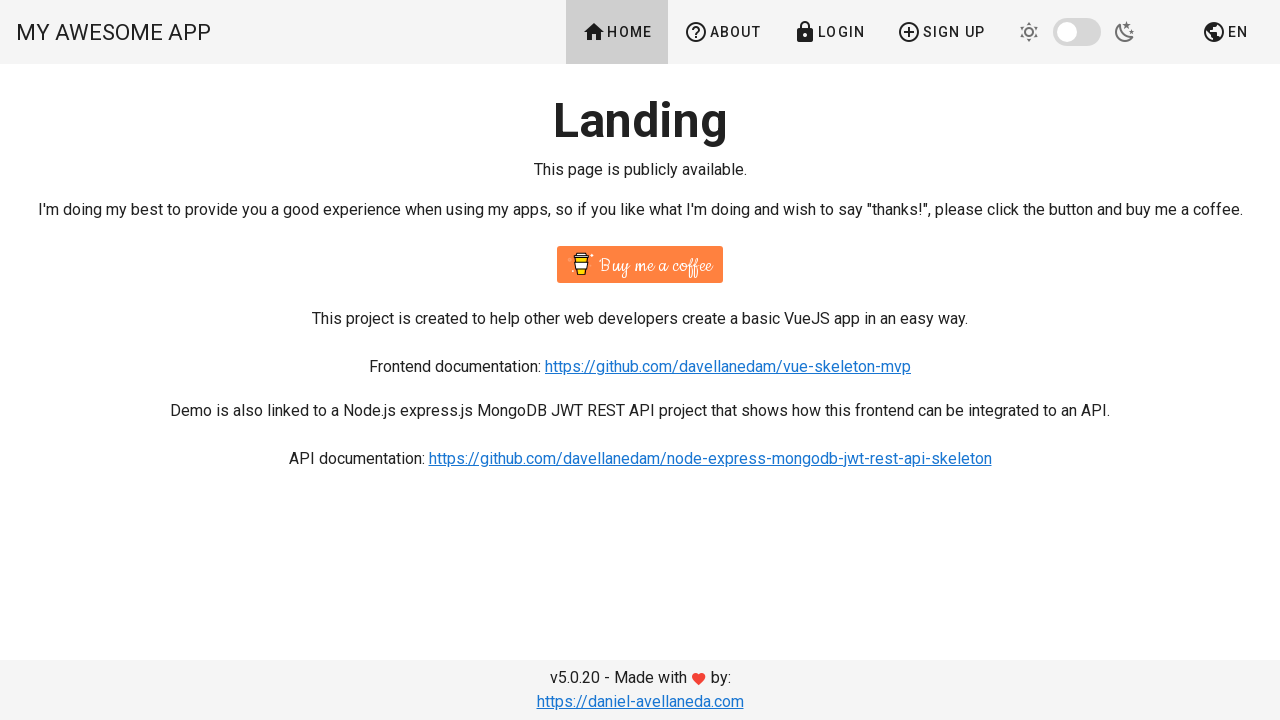

Navigated to starting URL: https://vue-demo.daniel-avellaneda.com
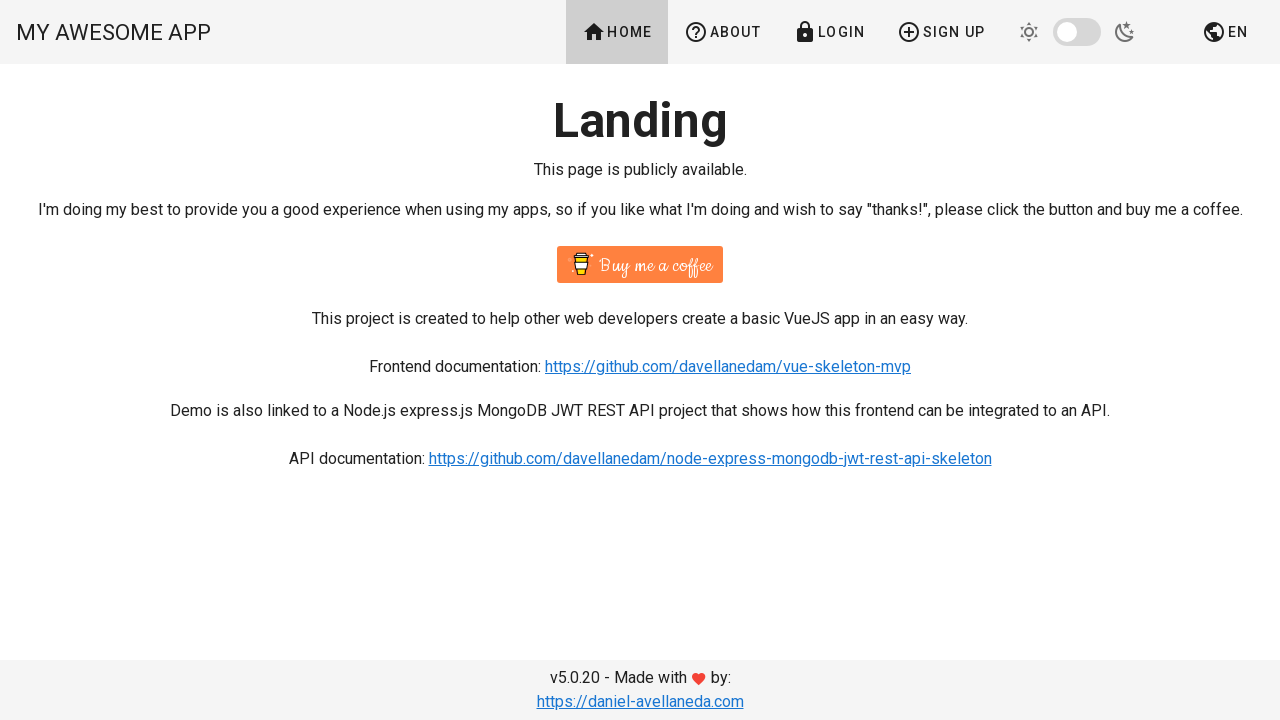

Clicked signup link in header at (941, 32) on #app > div > div > header > div > div.v-toolbar__items > a:nth-child(4)
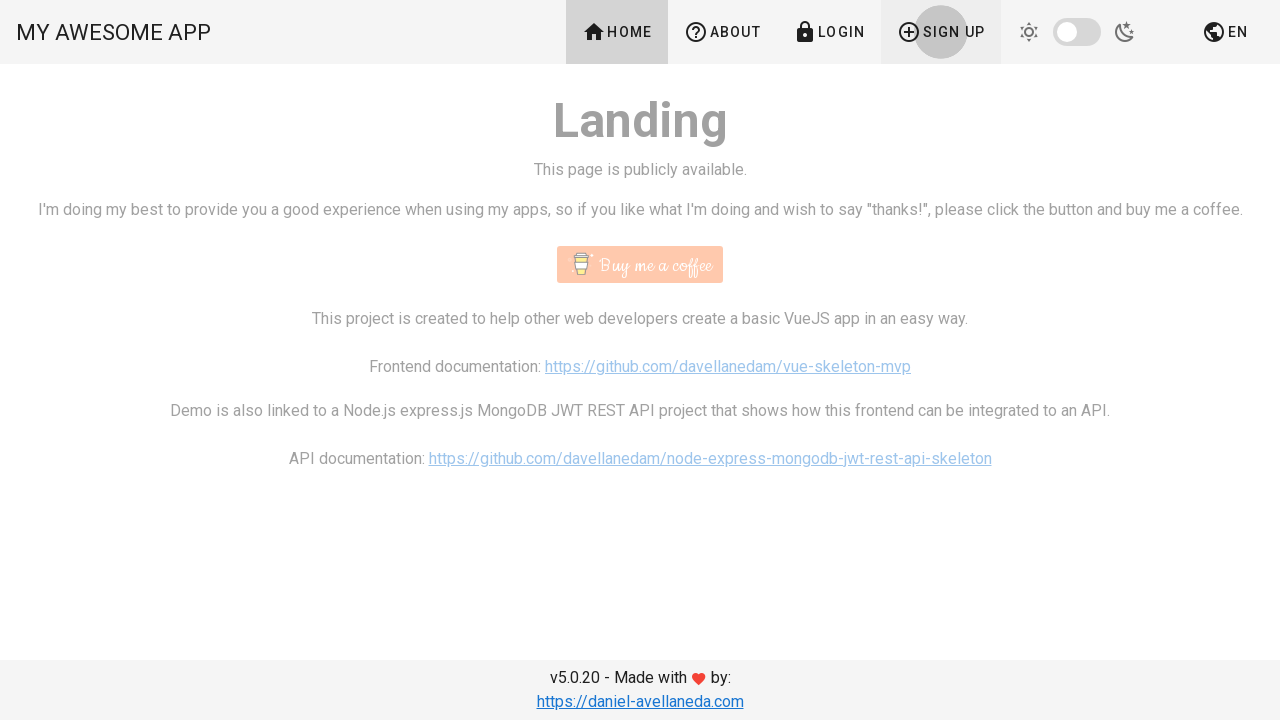

Verified URL contains '/signup' - assertion passed
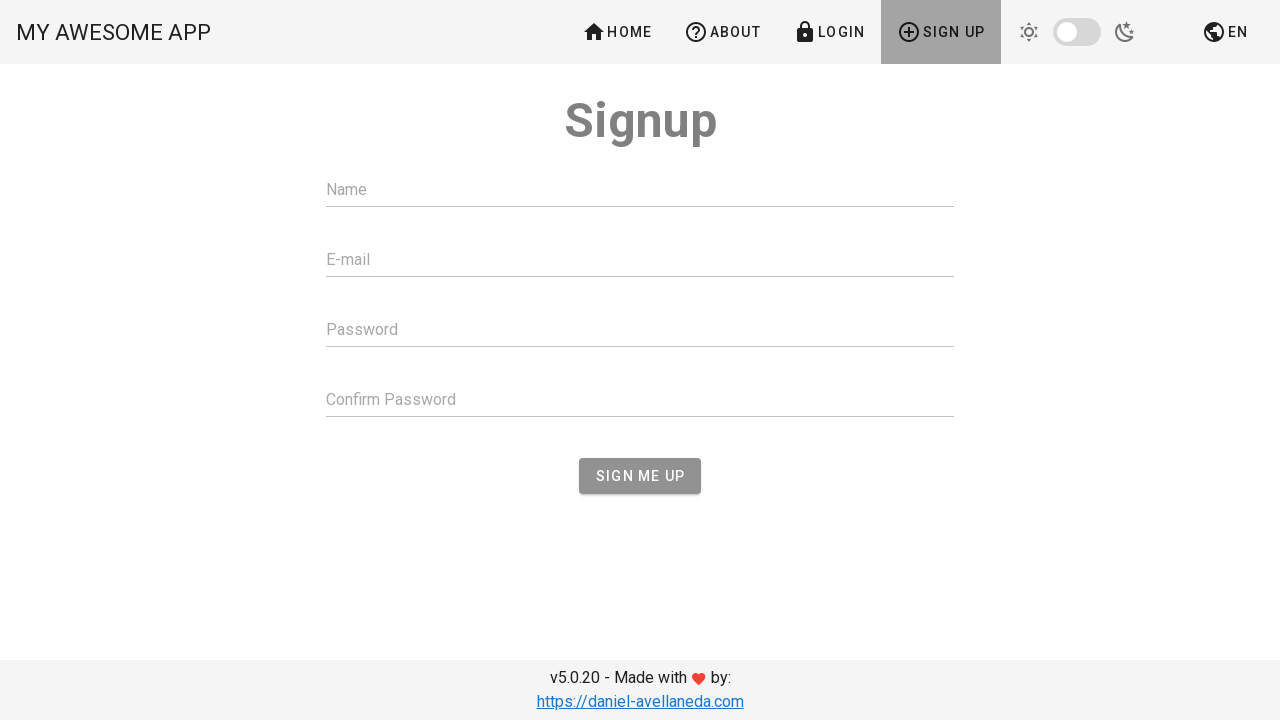

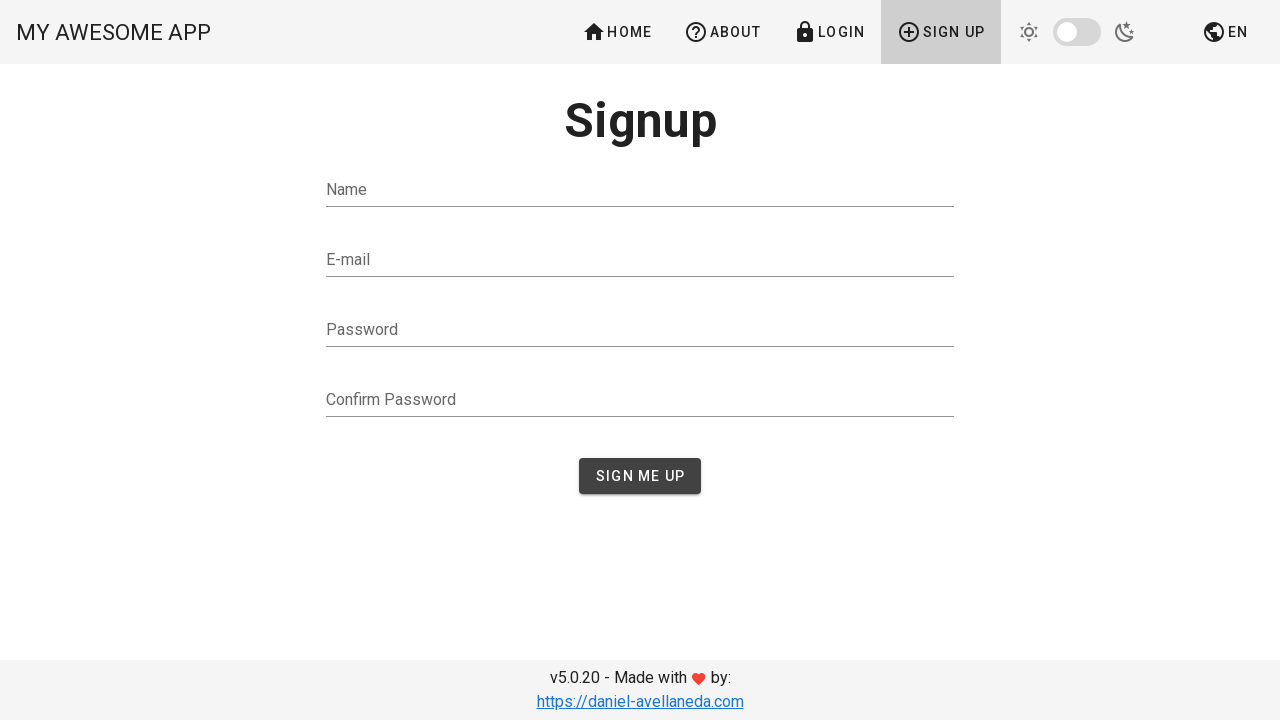